Tests that the navbar dropdown menu contains all expected component links by clicking the dropdown and verifying the menu items

Starting URL: https://formy-project.herokuapp.com/

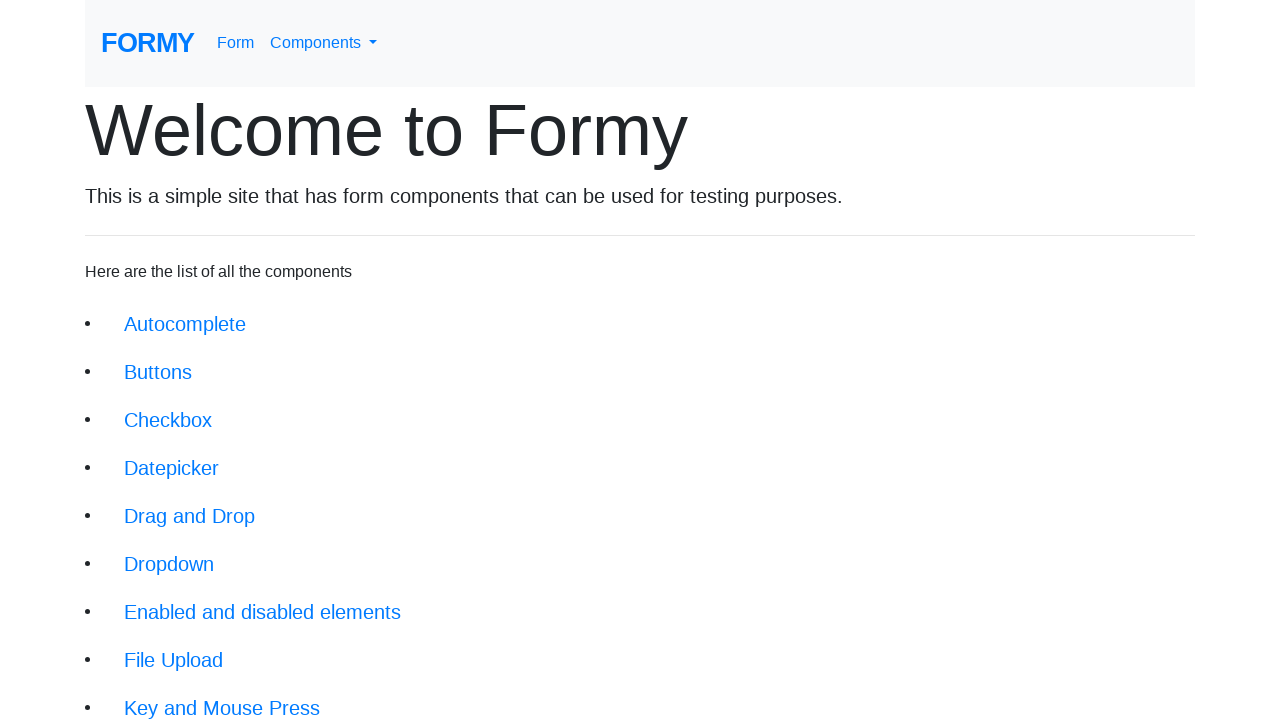

Clicked navbar dropdown menu button at (324, 43) on a#navbarDropdownMenuLink
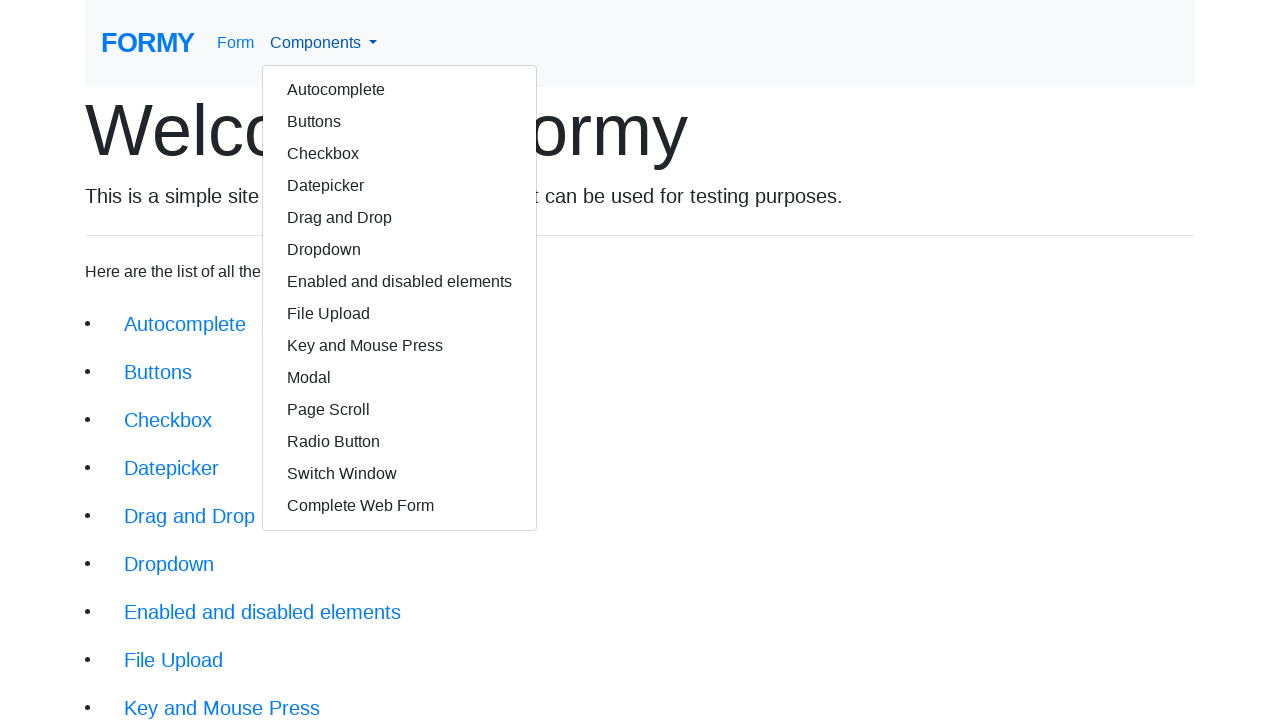

Dropdown menu items loaded
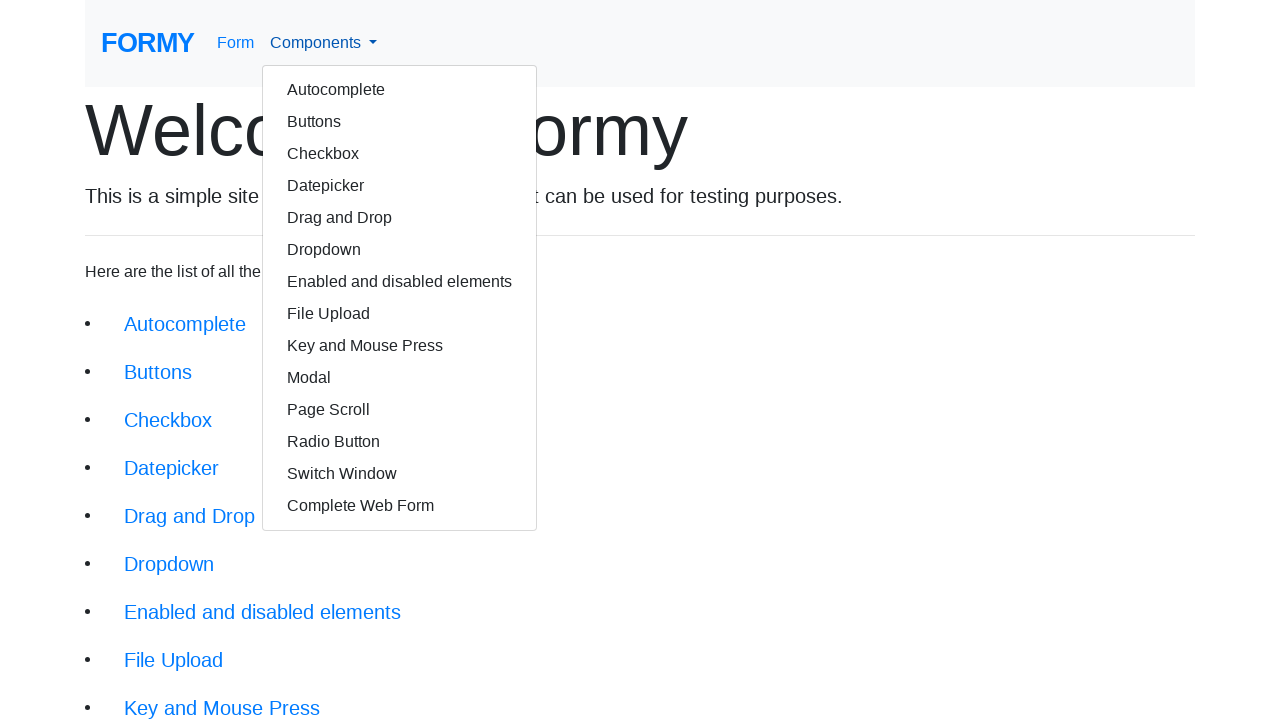

Retrieved all dropdown menu items from the navbar
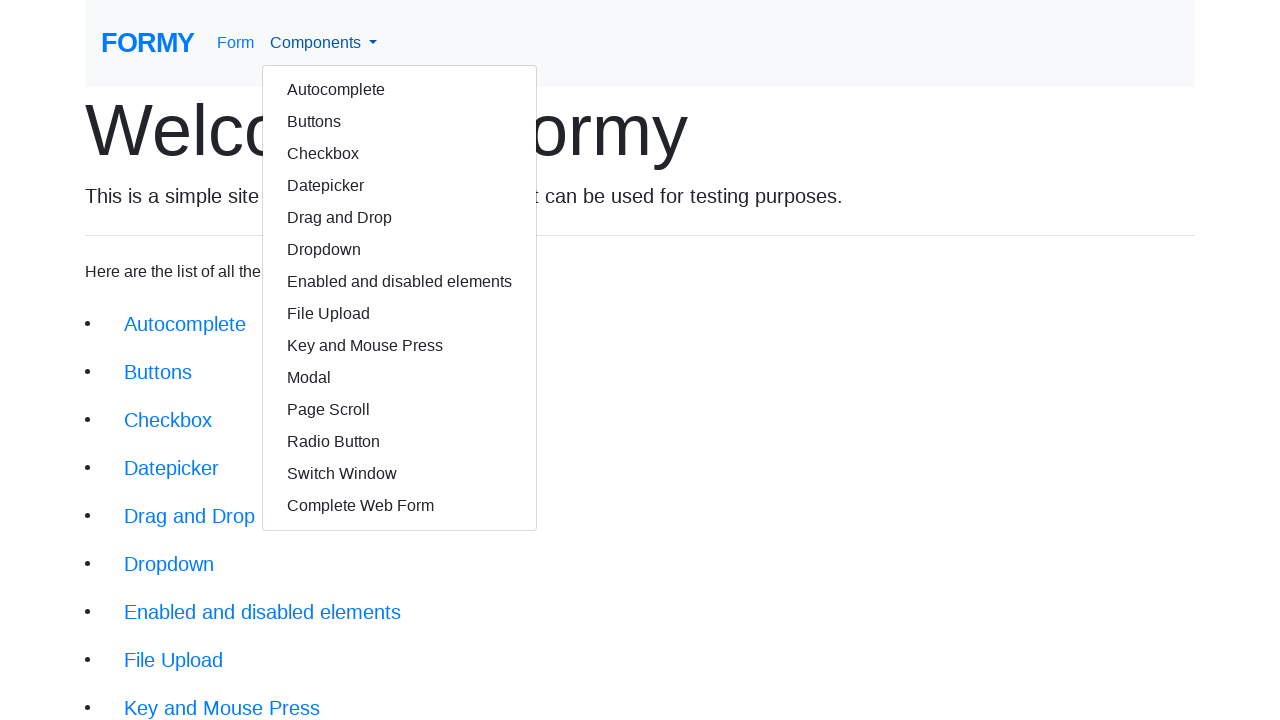

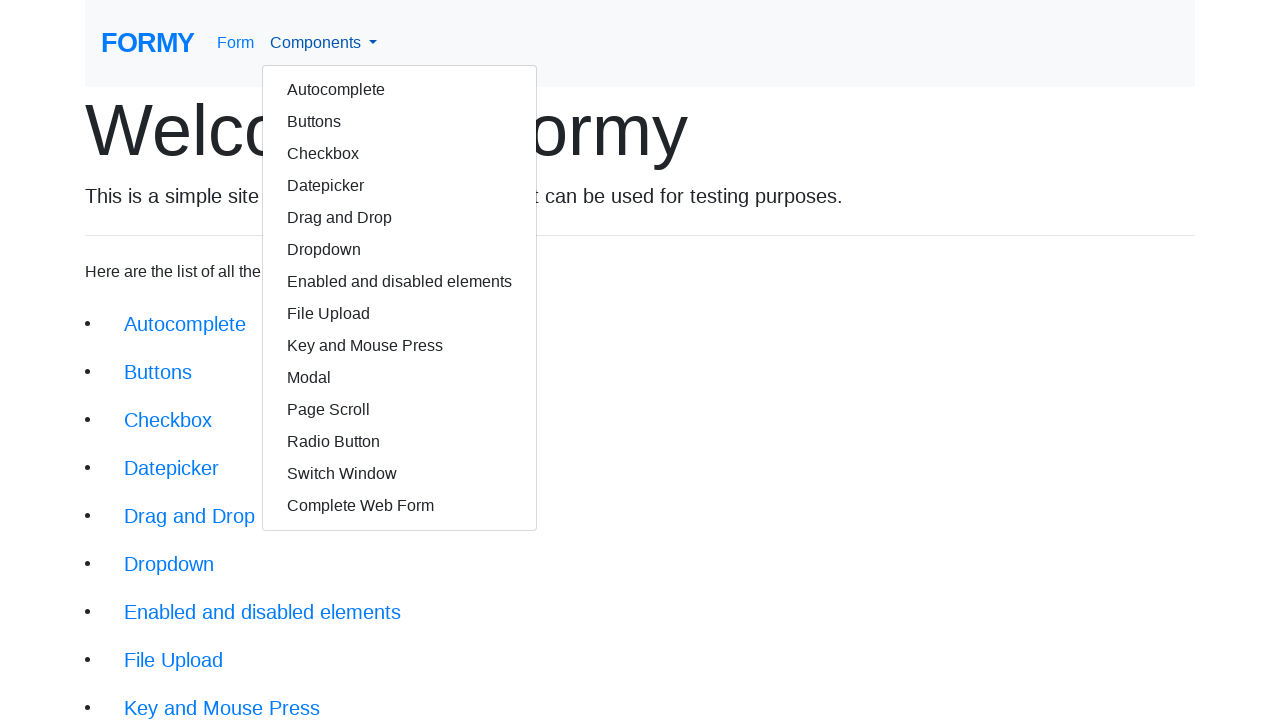